Tests explicit wait for element visibility by waiting for a delayed element to become visible and verifying text

Starting URL: https://kristinek.github.io/site/examples/sync

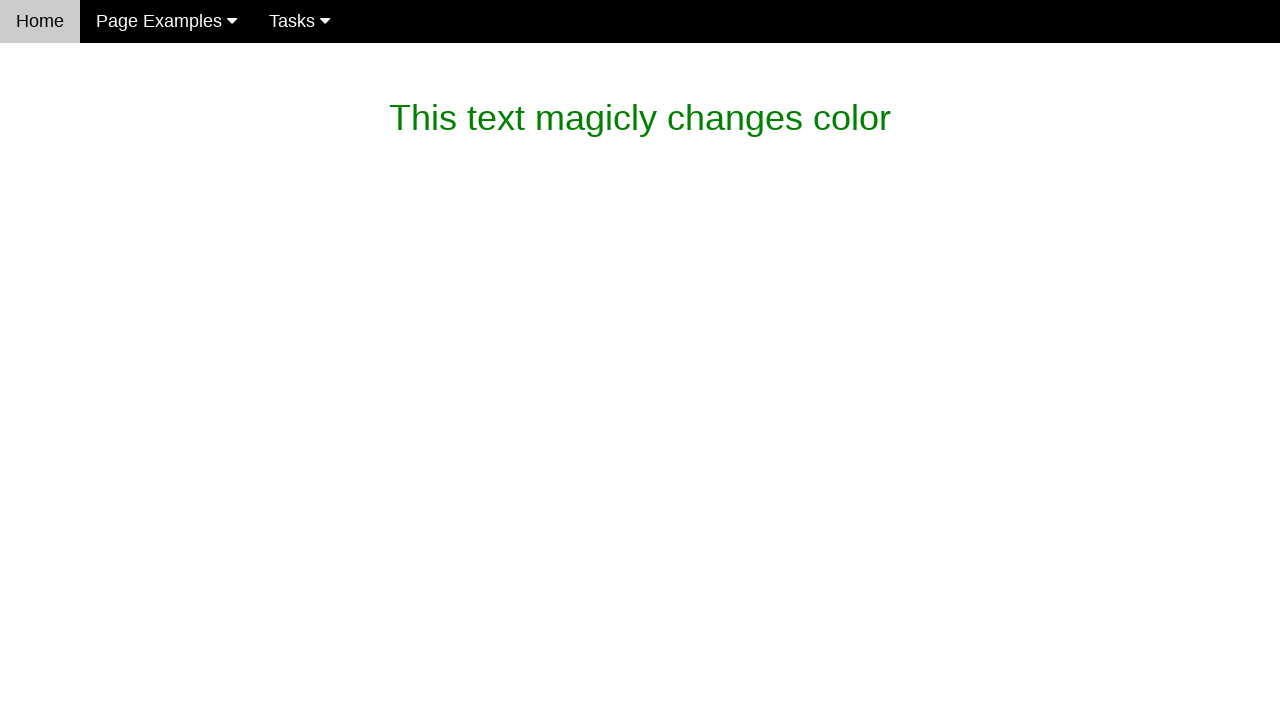

Waited for element containing 'dev magic' text to become visible
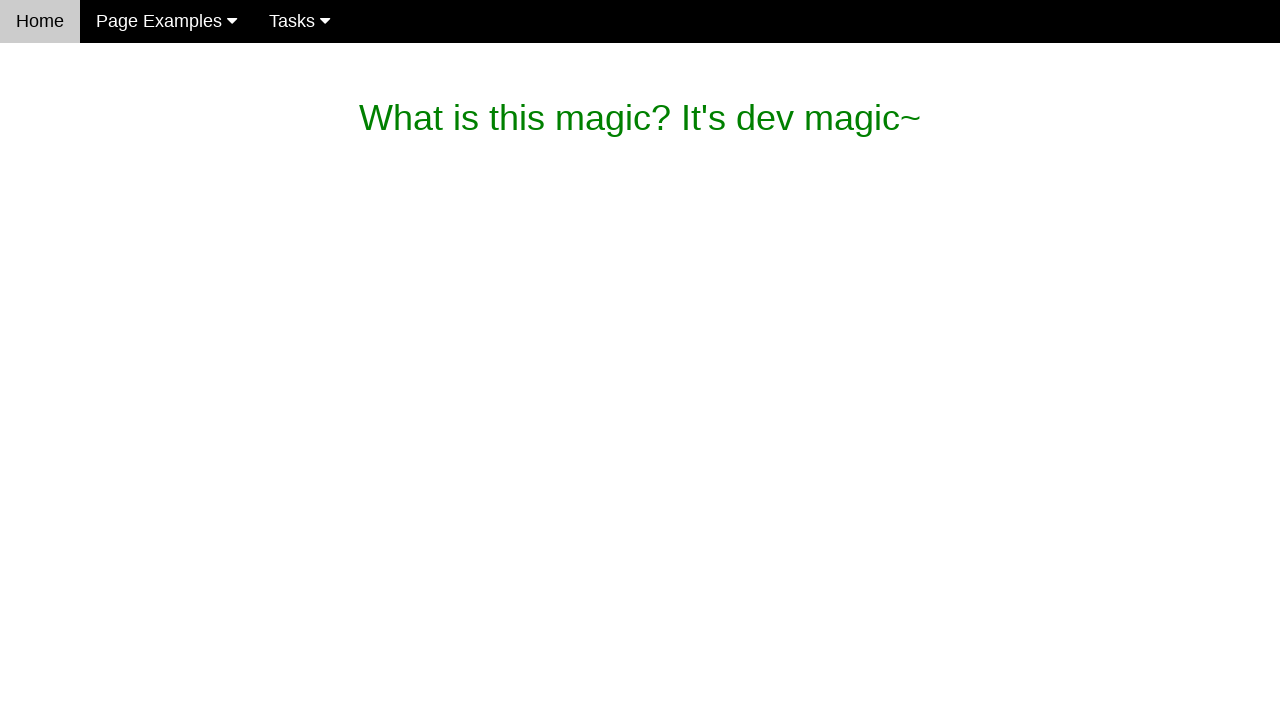

Located first paragraph element
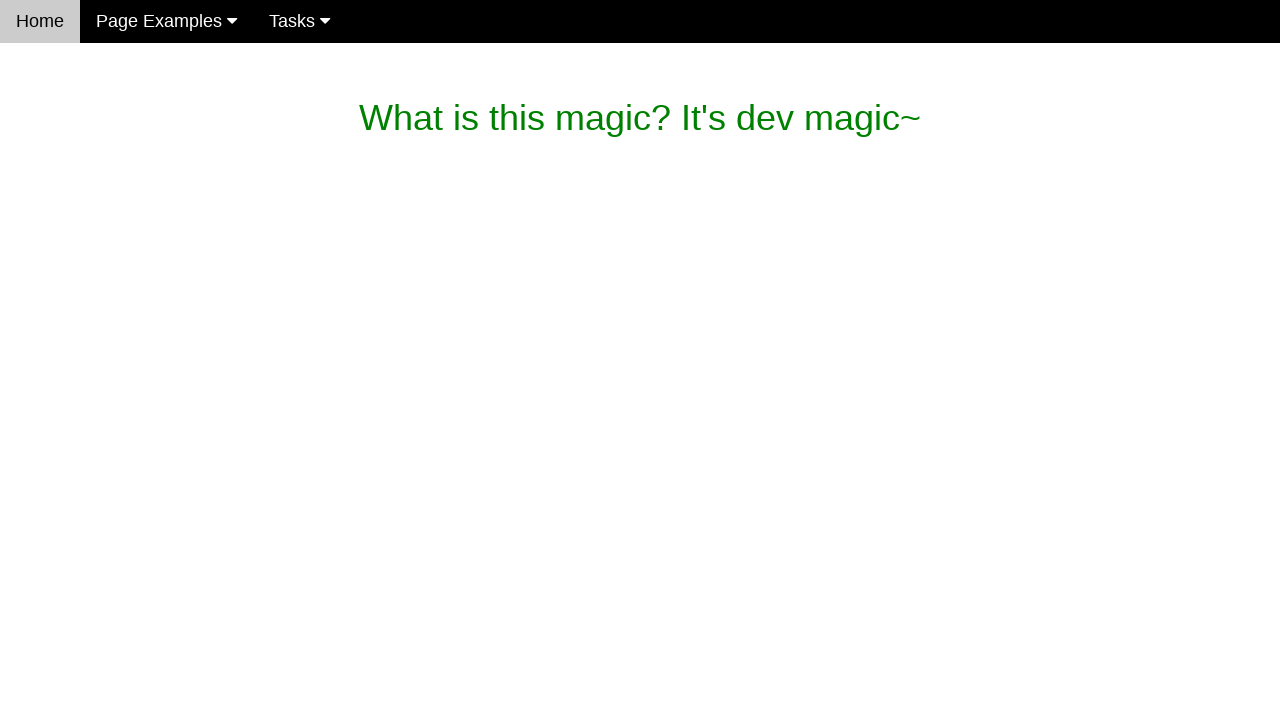

Verified paragraph text content is 'What is this magic? It's dev magic~'
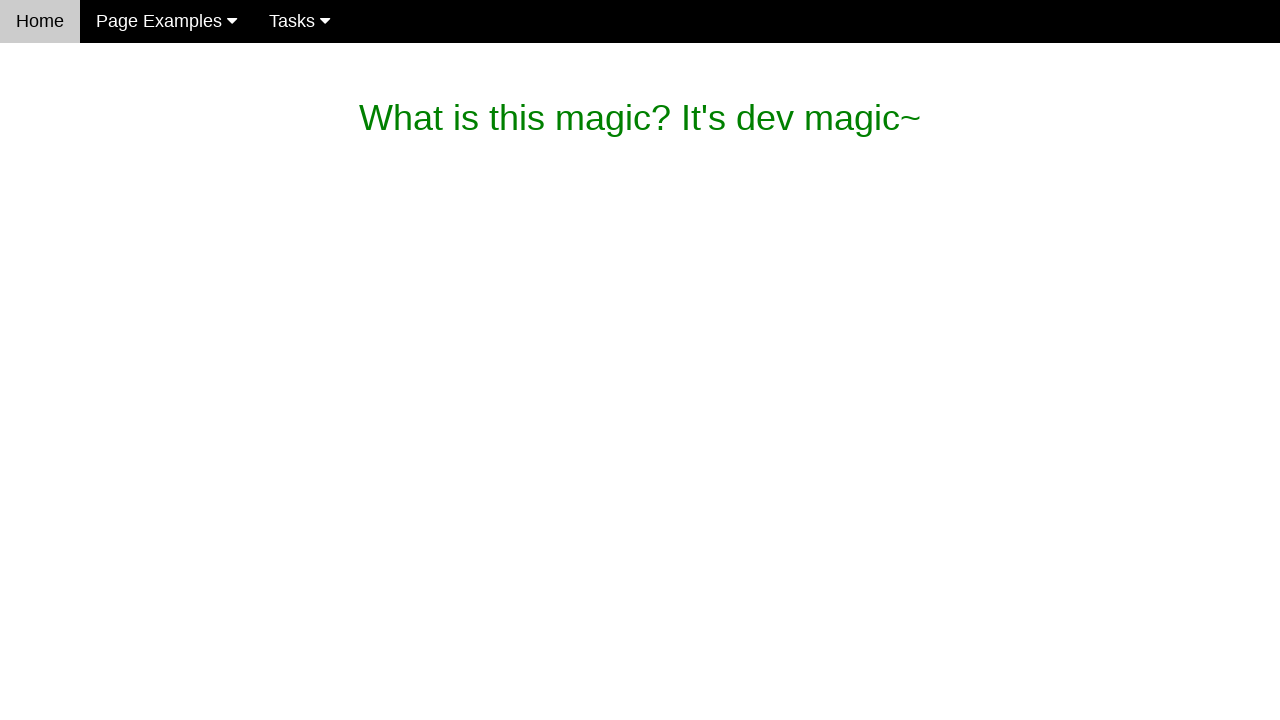

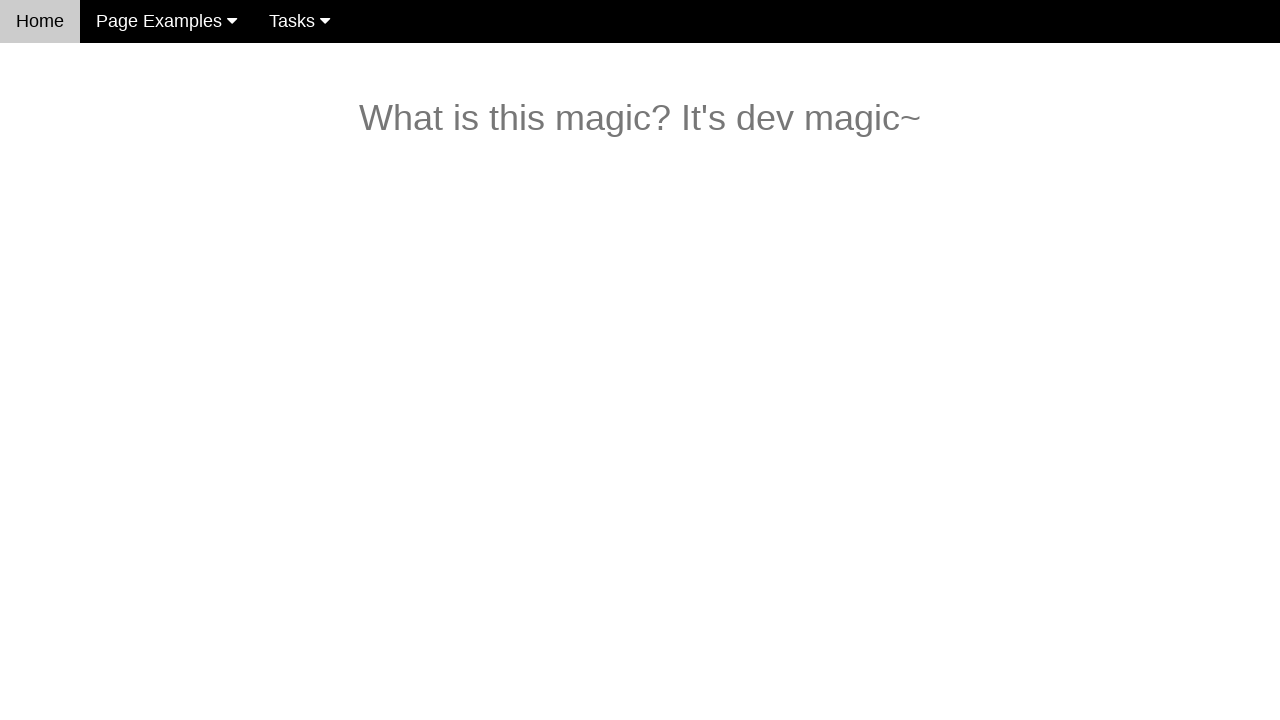